Tests page scrolling functionality by scrolling to bottom, top, and to a specific pager element on cnblogs.com

Starting URL: https://www.cnblogs.com/

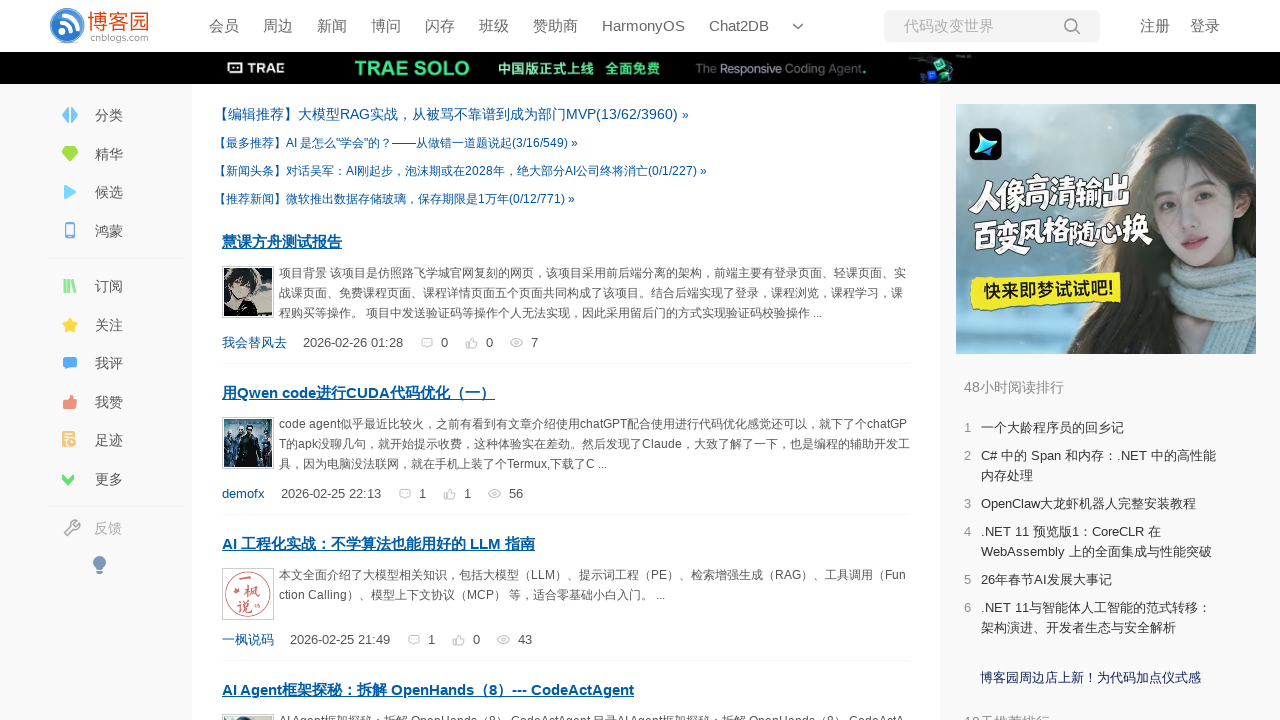

Waited 3 seconds for page to load
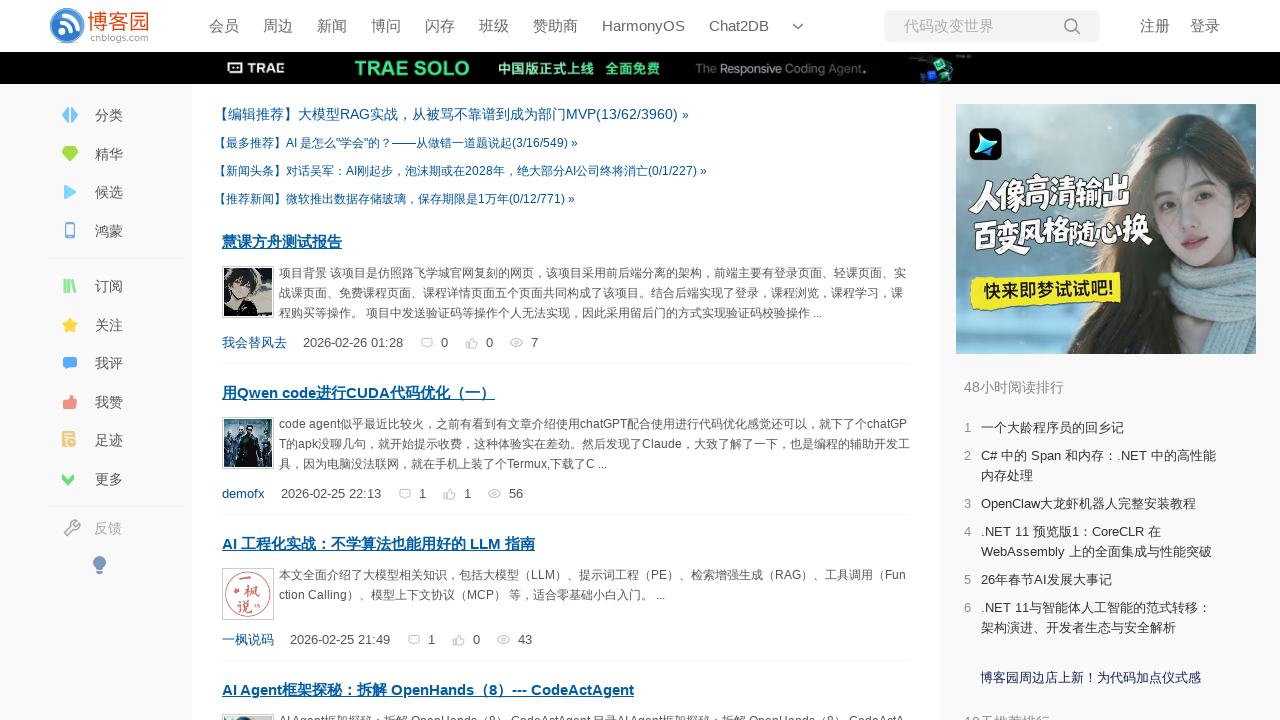

Scrolled to bottom of the page
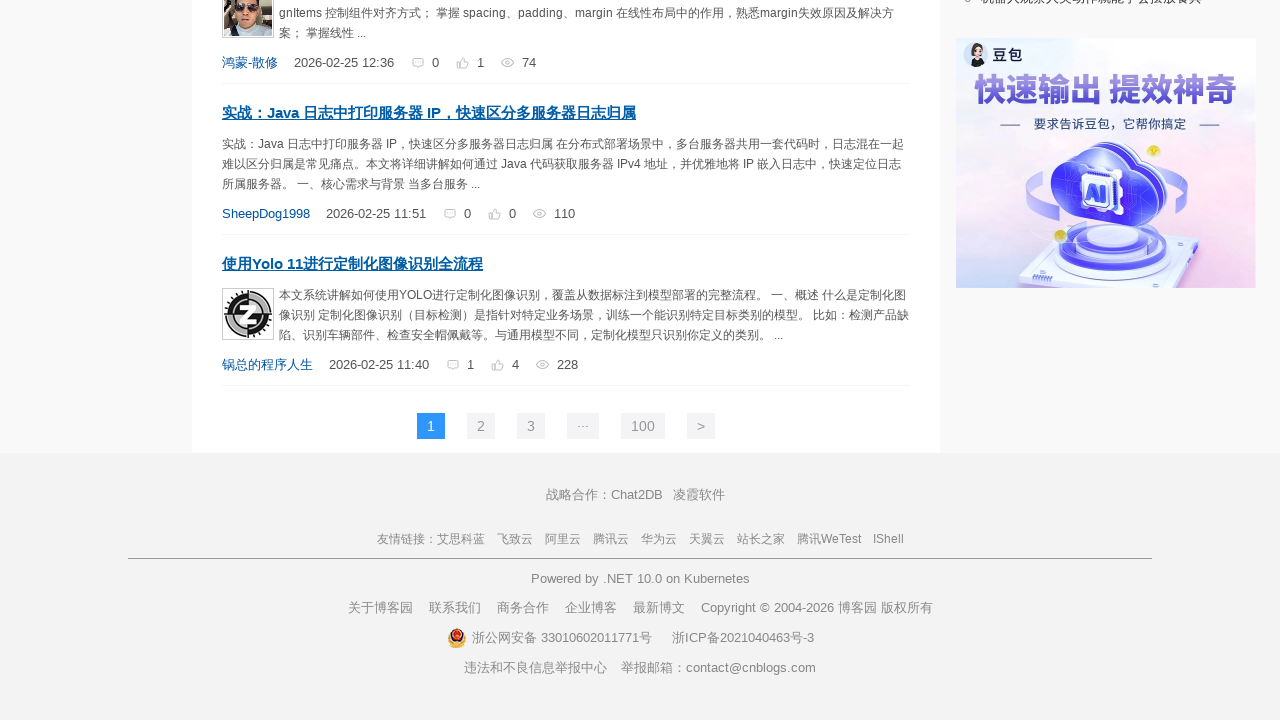

Waited 3 seconds after scrolling to bottom
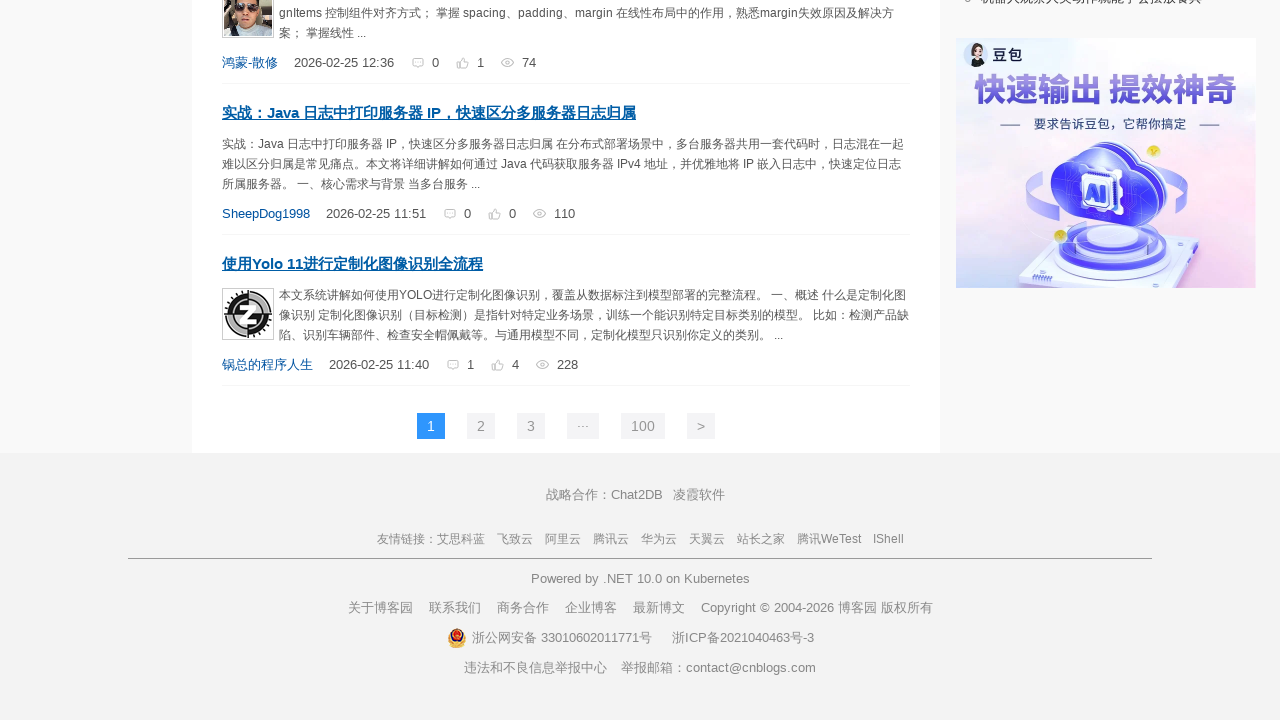

Scrolled back to top of the page
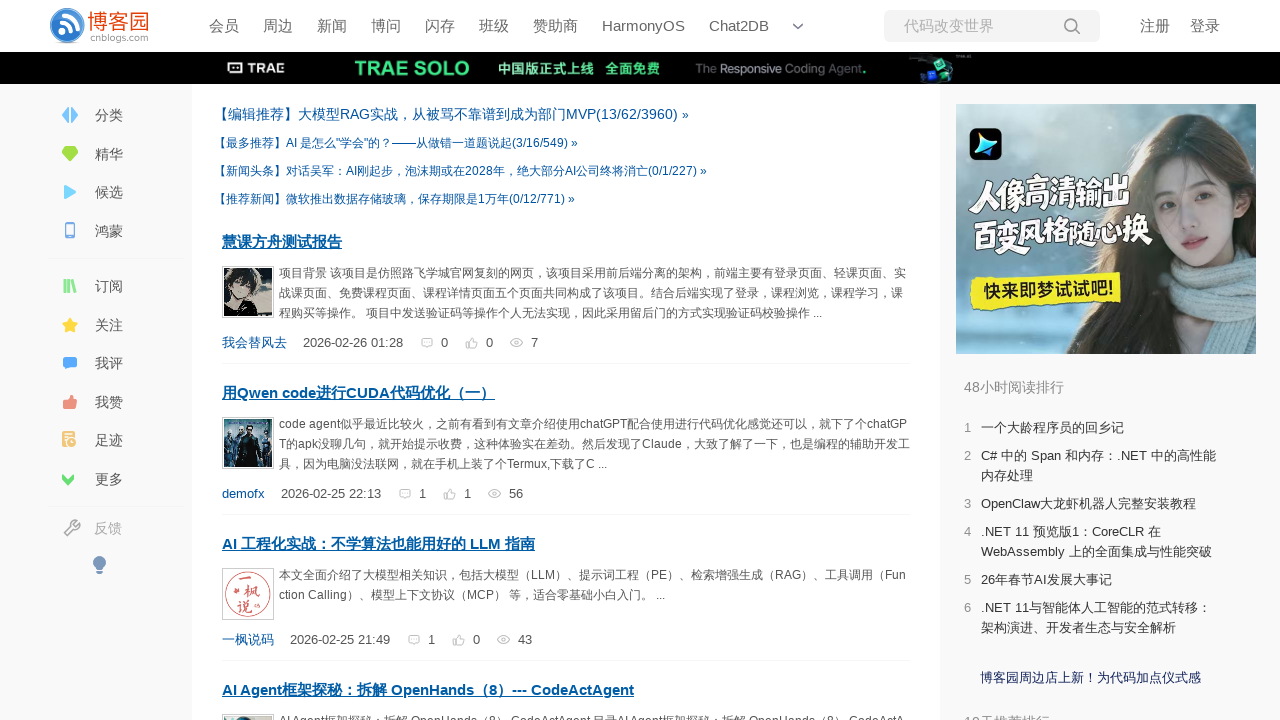

Waited 2 seconds after scrolling to top
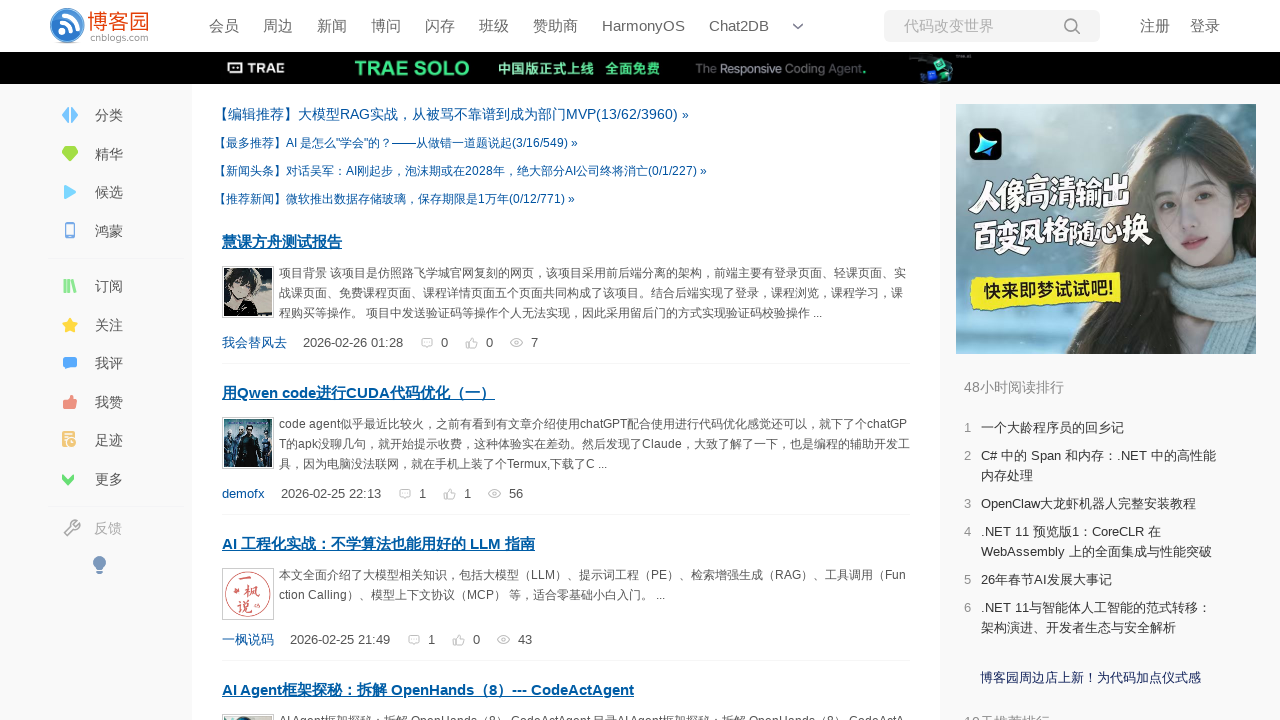

Scrolled to pager element using specific selector
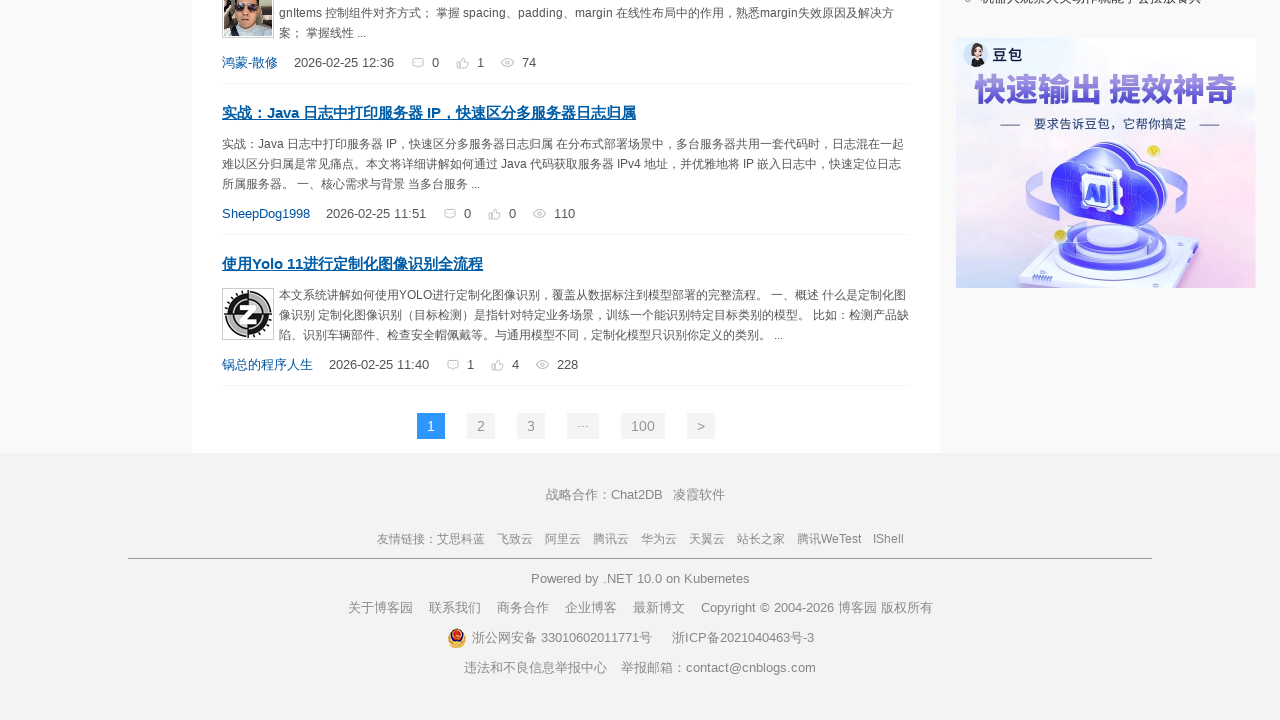

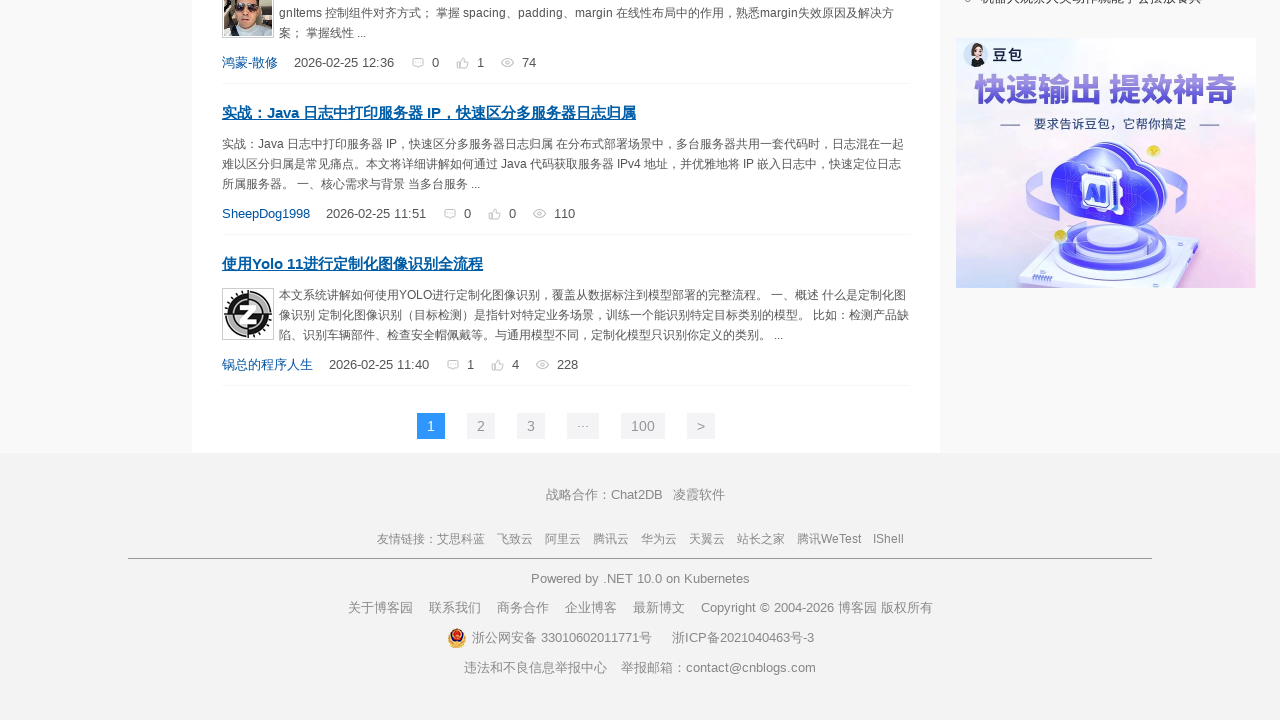